Tests browser alert handling by clicking a button to trigger a confirm dialog with OK and Cancel options, then accepting the alert.

Starting URL: http://demo.automationtesting.in/Alerts.html

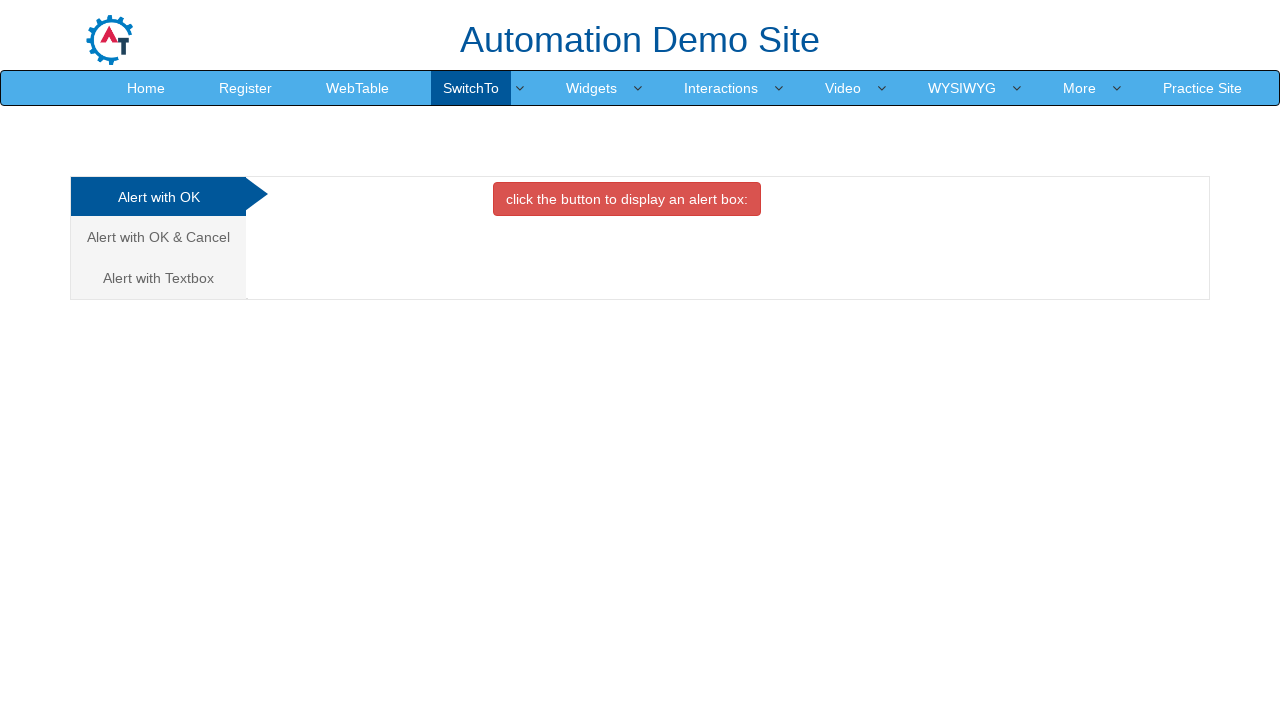

Clicked on 'Alert with OK & Cancel' tab/link at (158, 237) on xpath=//a[text()='Alert with OK & Cancel ']
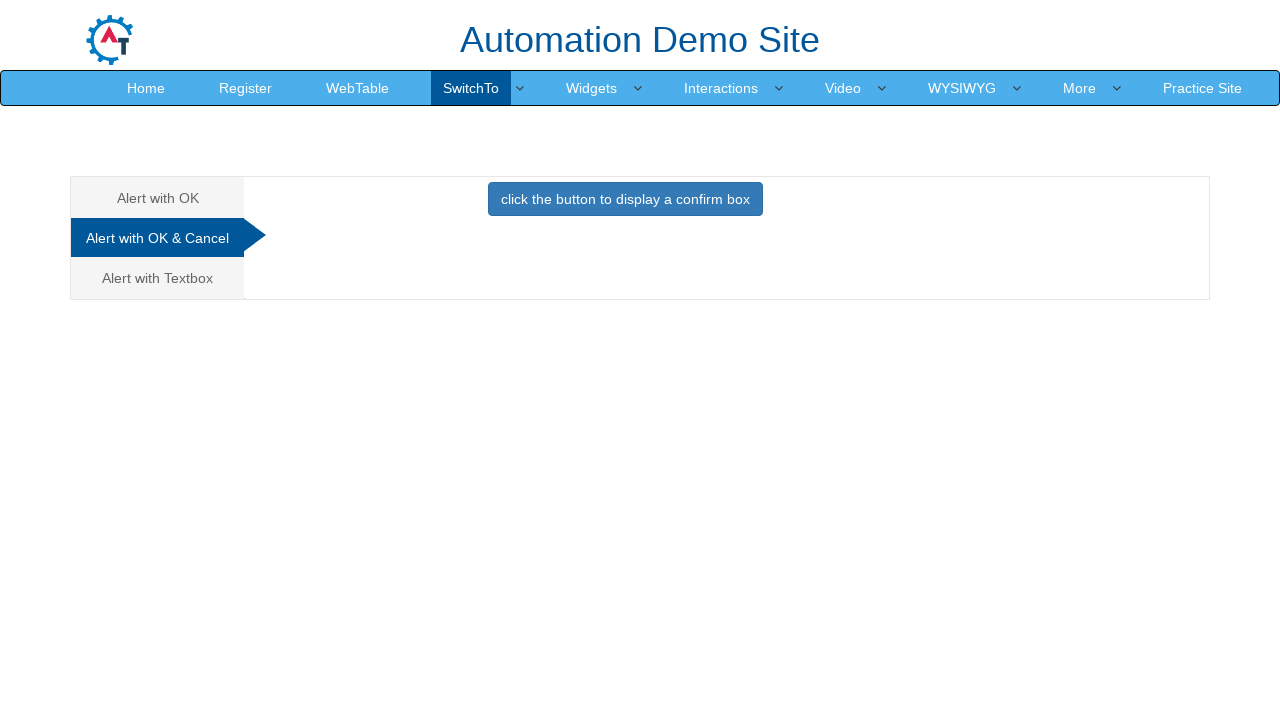

Clicked button to trigger confirm dialog at (625, 199) on xpath=//button[@onclick='confirmbox()']
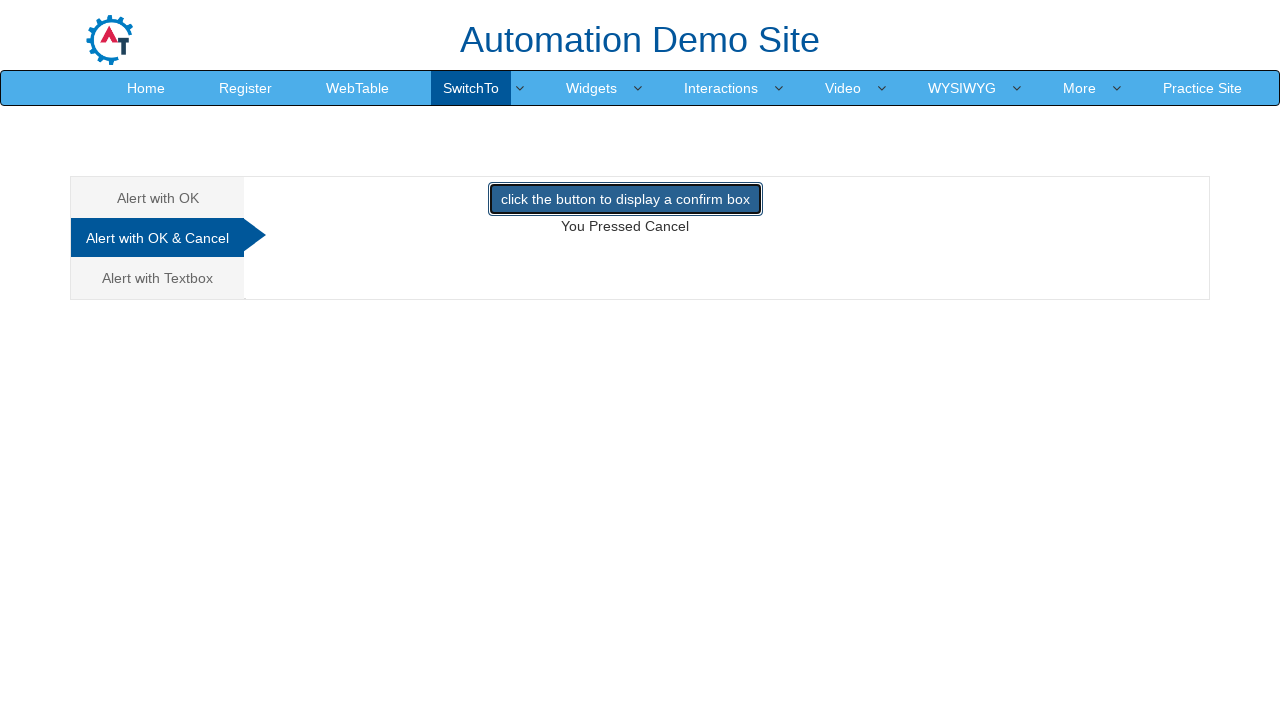

Set up dialog handler to accept alerts
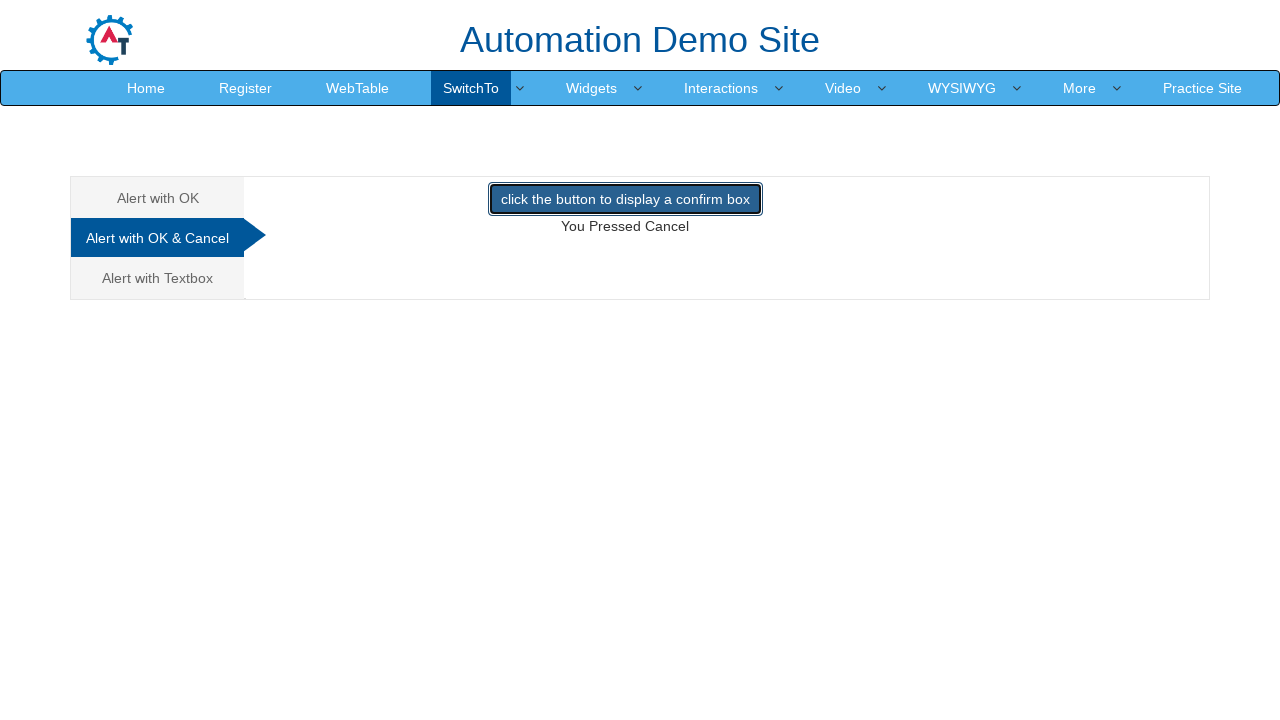

Set up one-time dialog handler to accept next alert
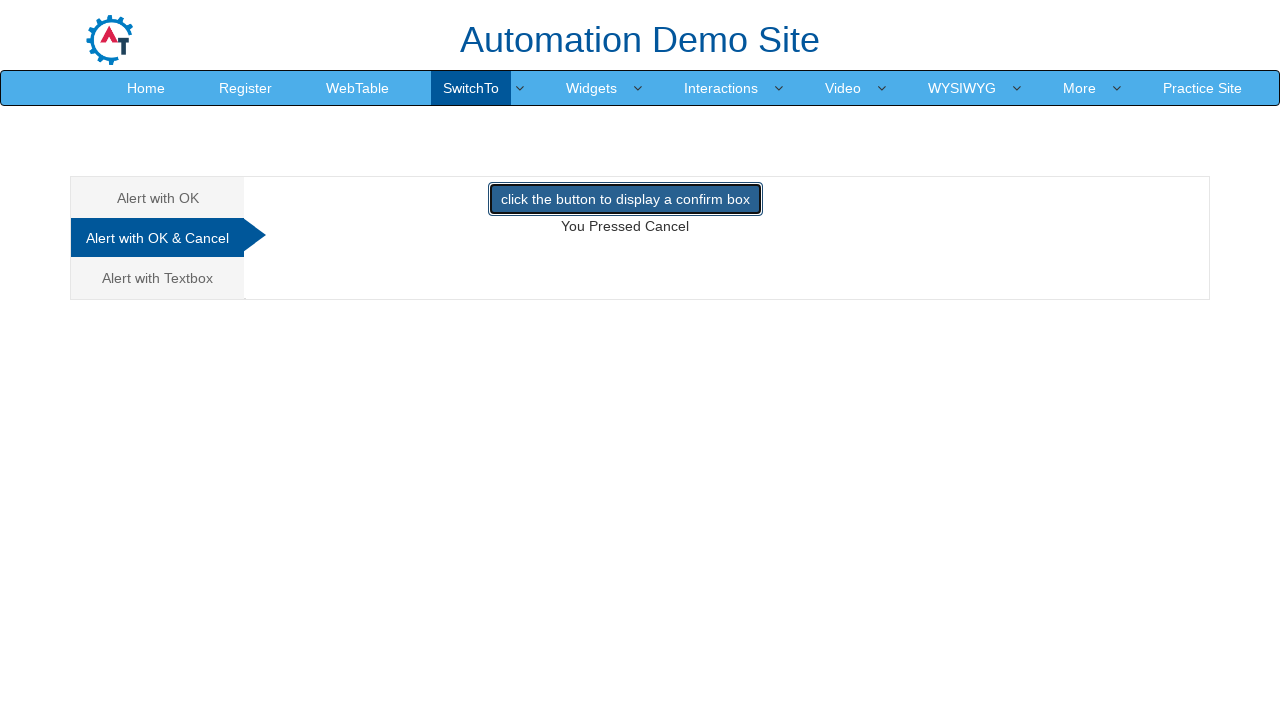

Clicked button to trigger confirm dialog and accepted the alert at (625, 199) on xpath=//button[@onclick='confirmbox()']
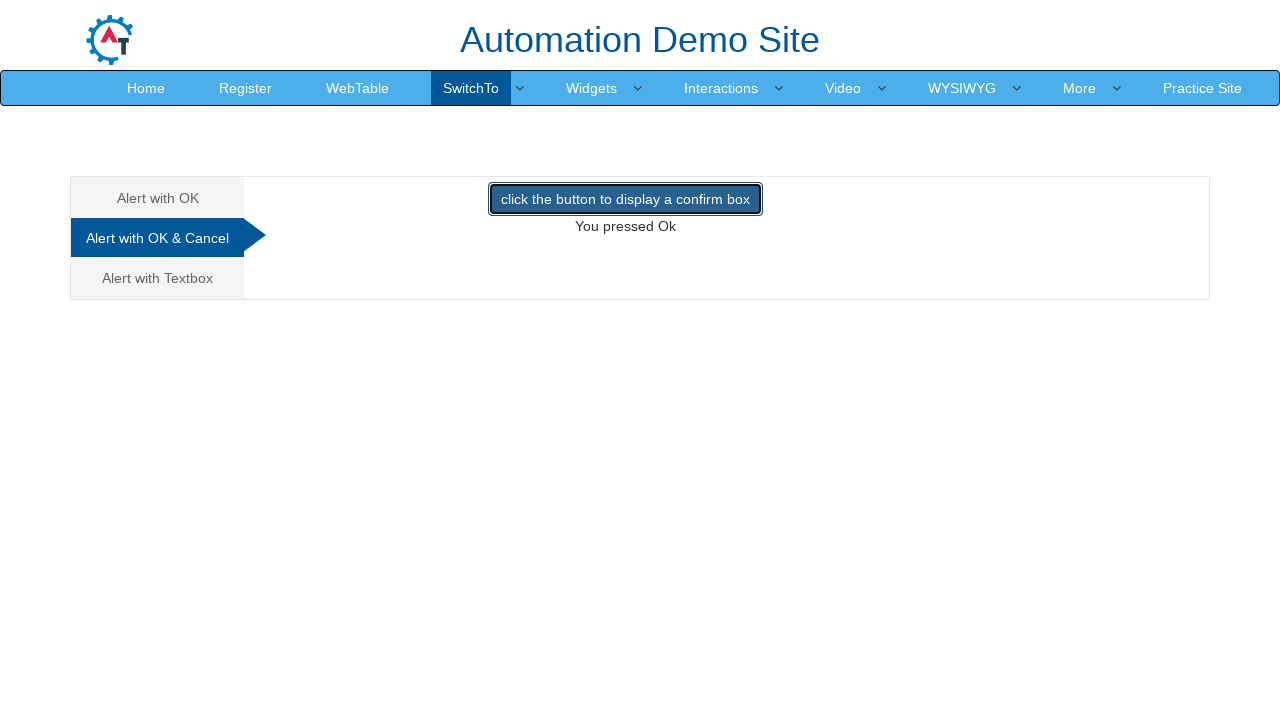

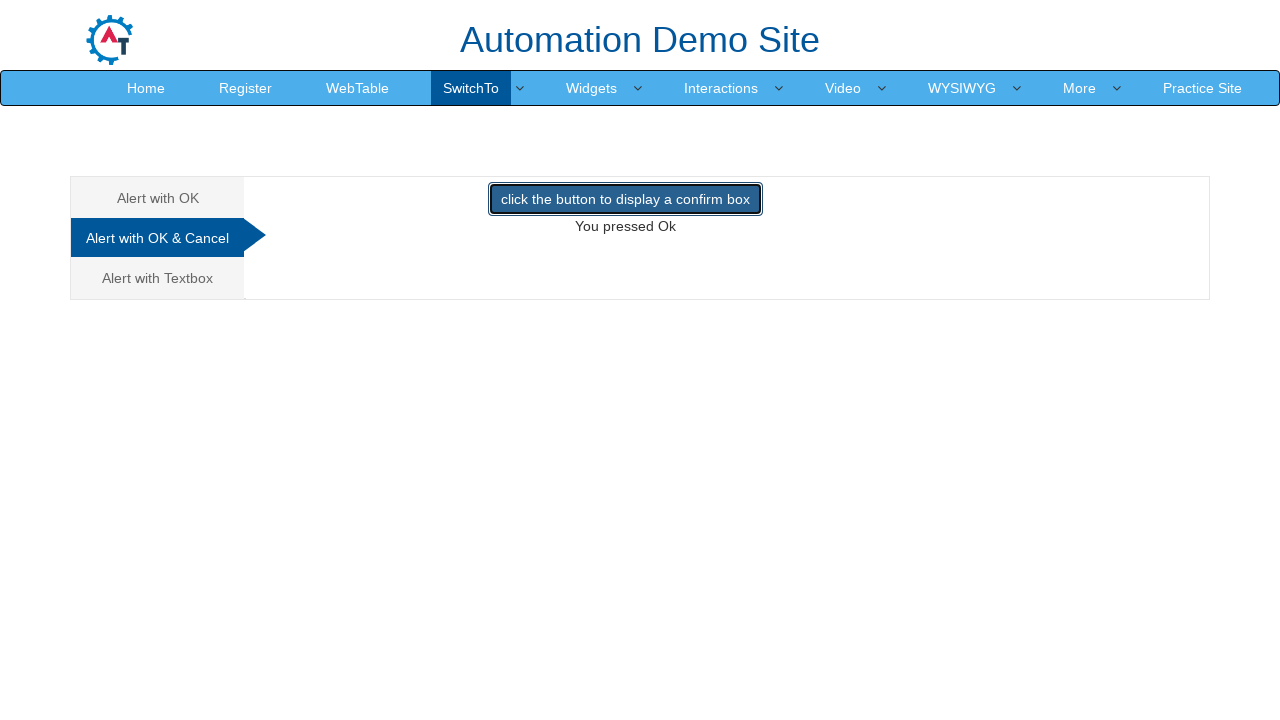